Fills out a Selenium practice form with personal details including first name, last name, gender, experience, date, profession, tools, and continent selection, then submits the form.

Starting URL: https://www.techlistic.com/p/selenium-practice-form.html

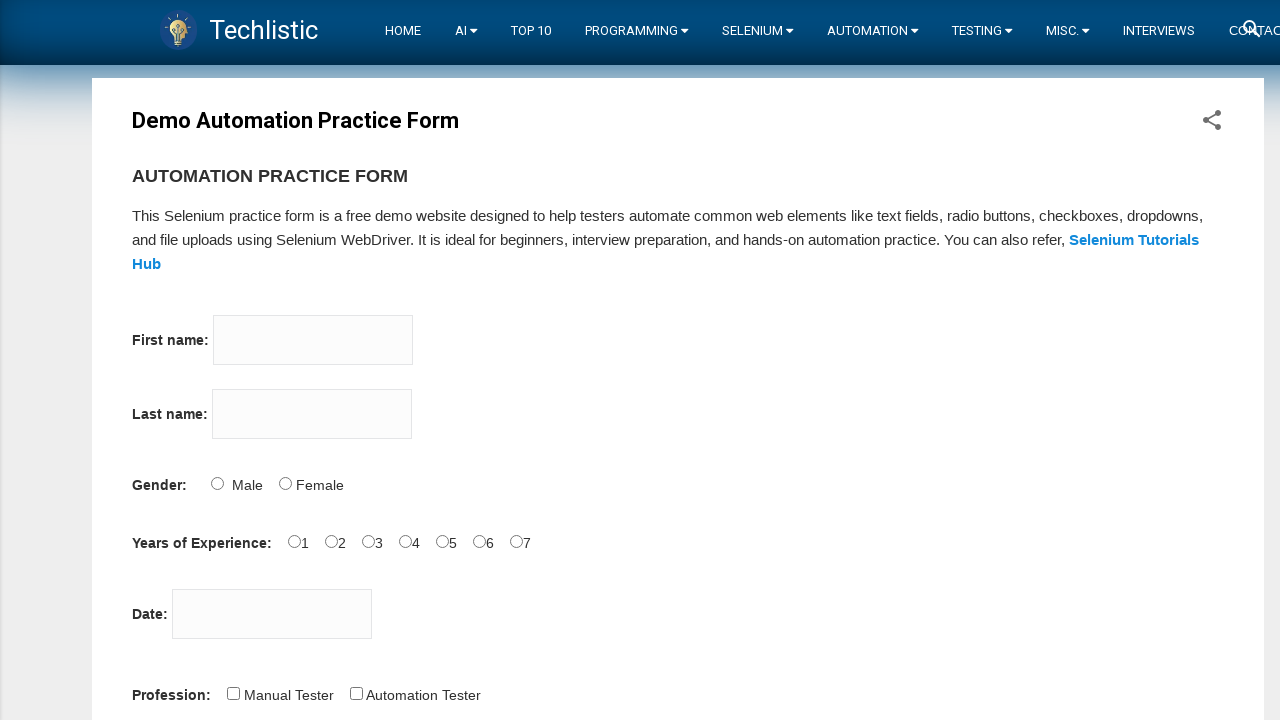

Filled first name field with 'Martinez' on input[name='firstname']
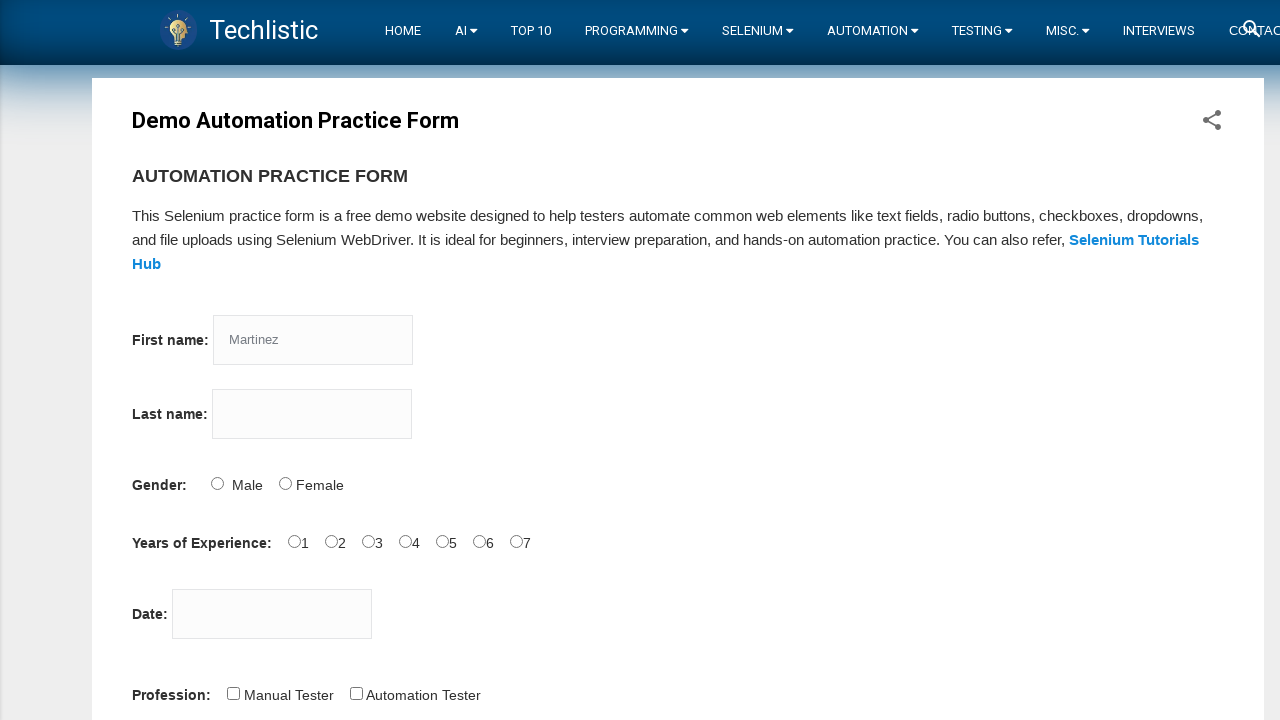

Filled last name field with 'Jennifer' on input[name='lastname']
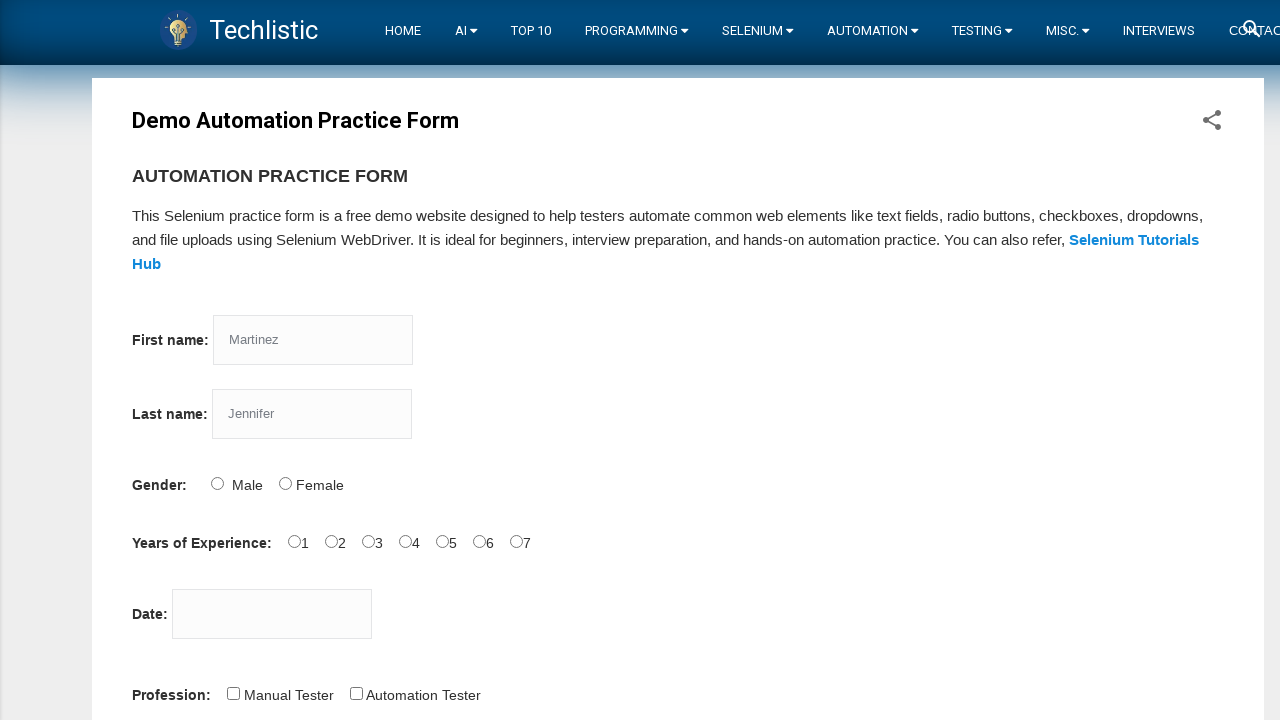

Selected Female gender option at (285, 483) on input#sex-1
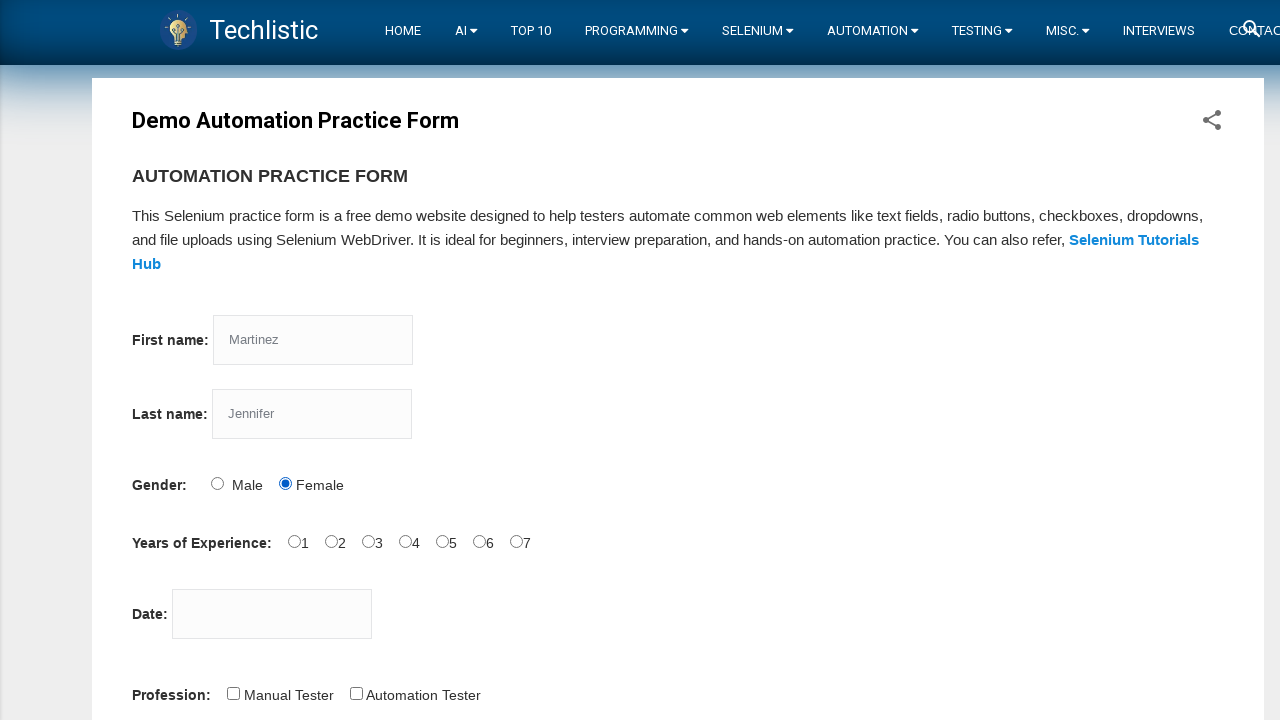

Selected 1 year experience option at (294, 541) on input#exp-0
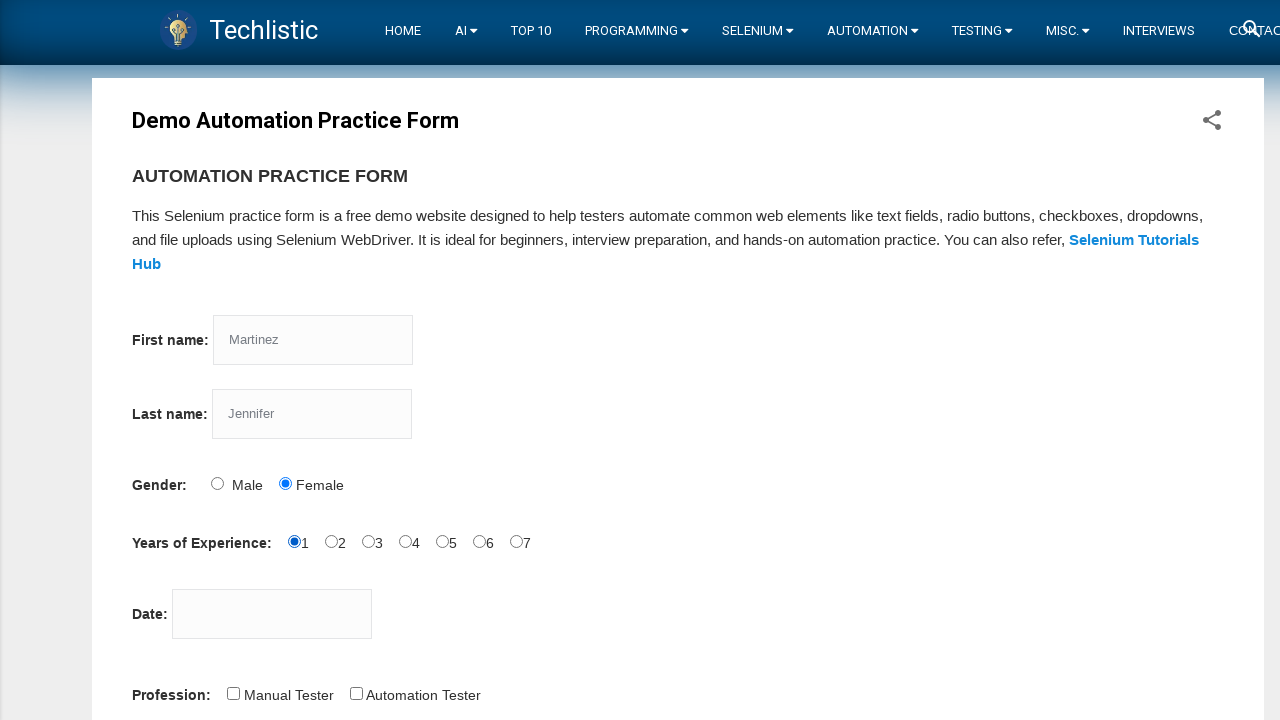

Filled date field with '25-03-2025' on input#datepicker
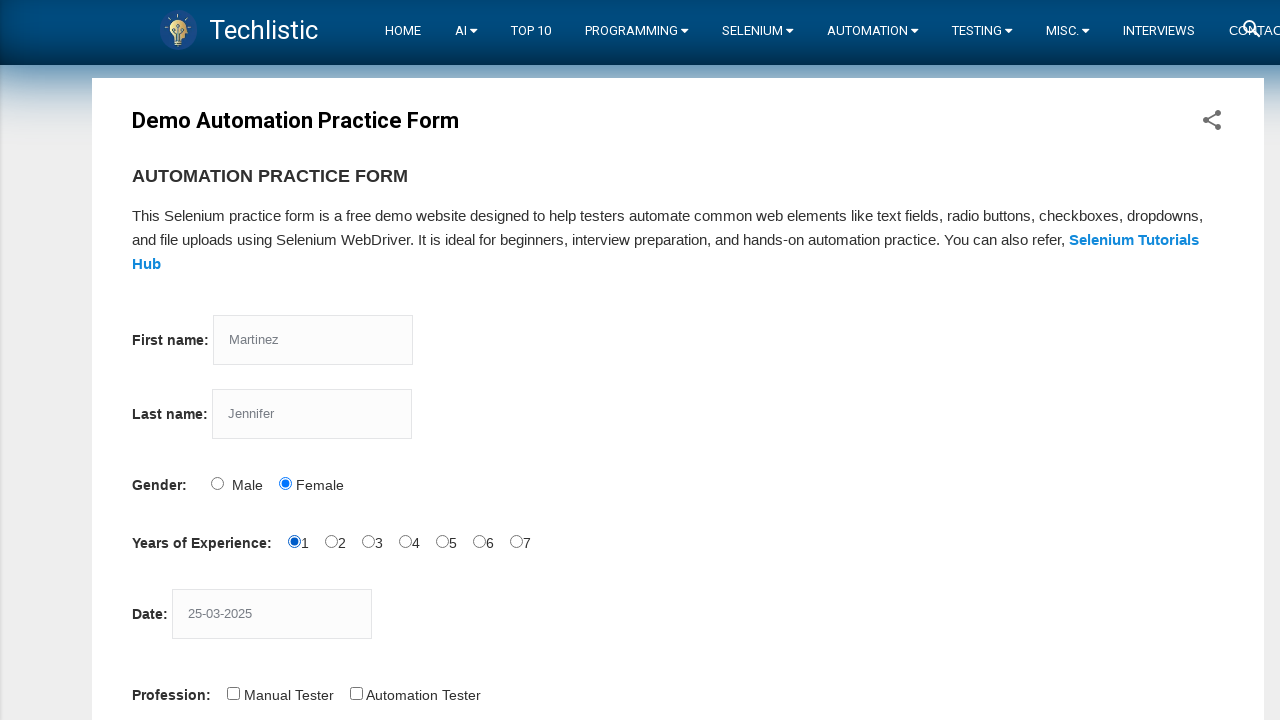

Selected Software Tester profession at (356, 693) on input#profession-1
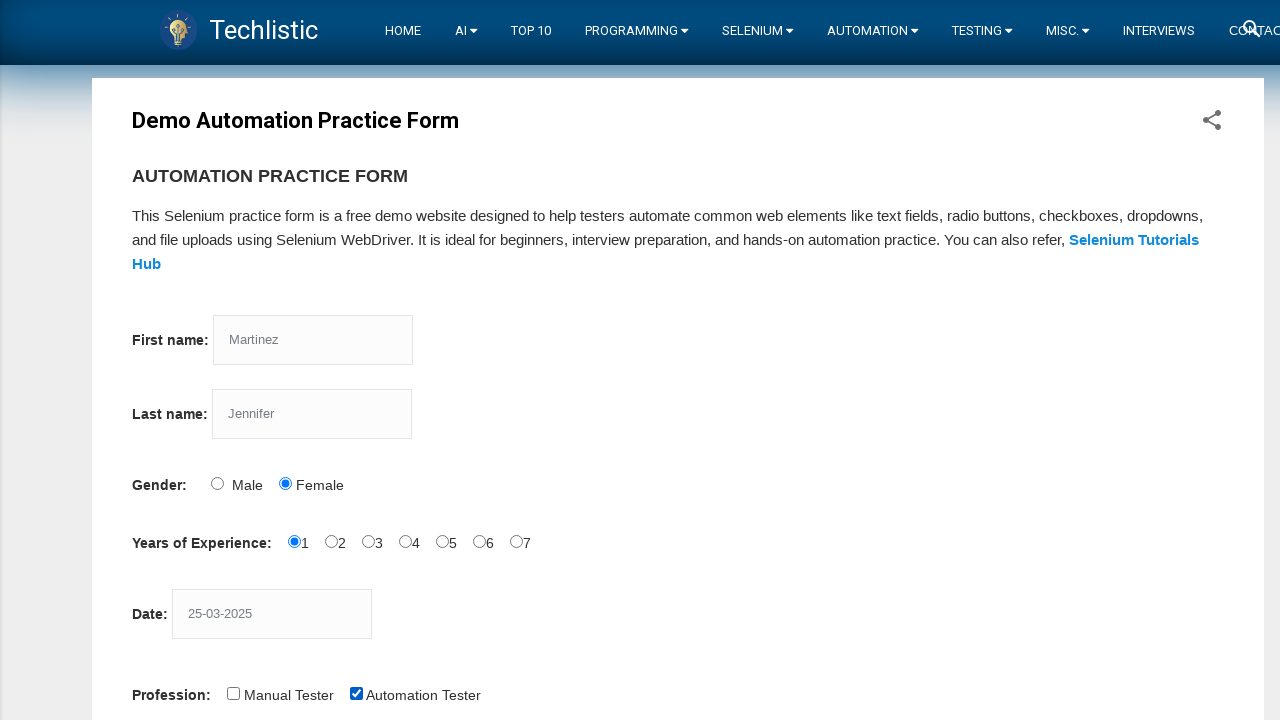

Selected Selenium IDE automation tool at (446, 360) on input#tool-2
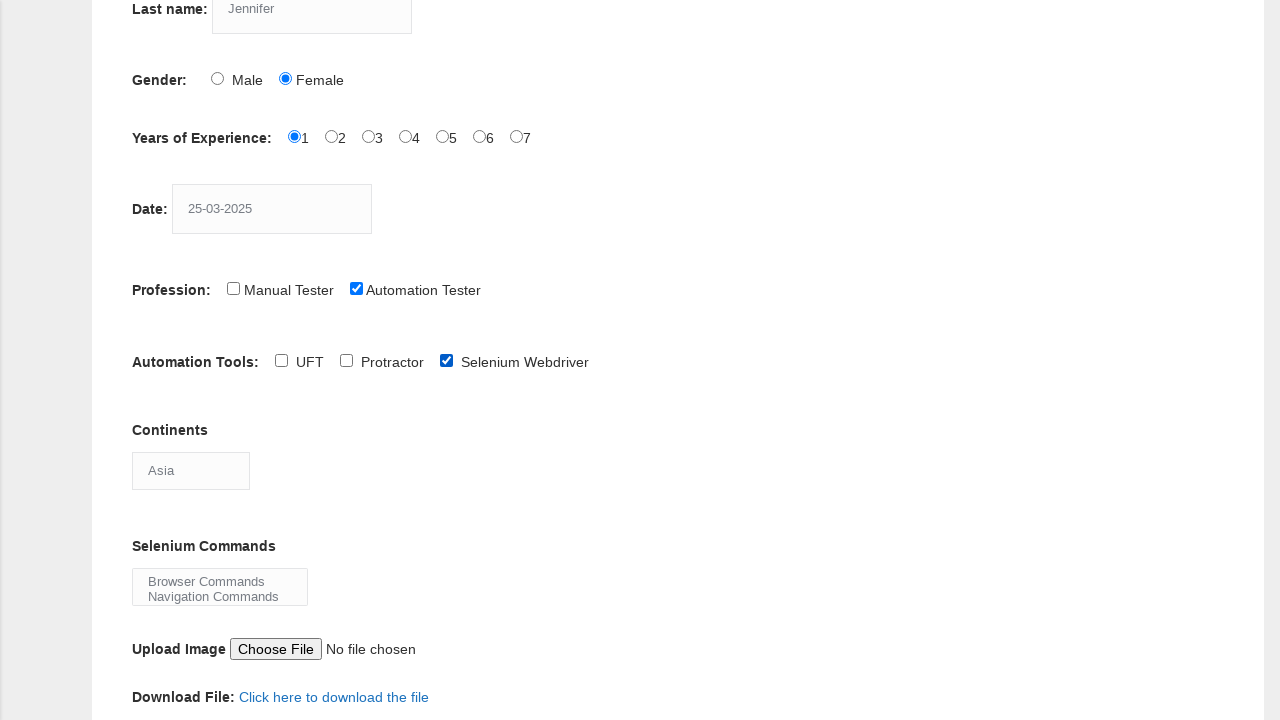

Clicked continents dropdown to open it at (191, 470) on select#continents
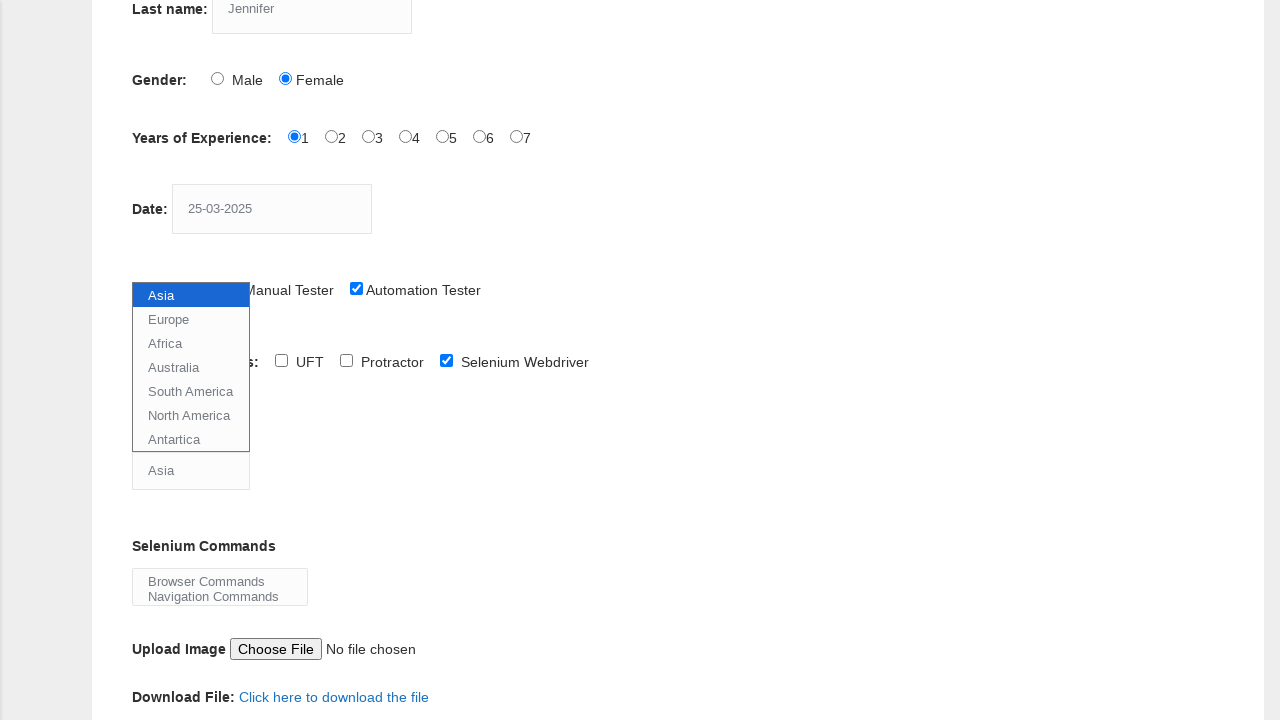

Selected Asia from continents dropdown on select#continents
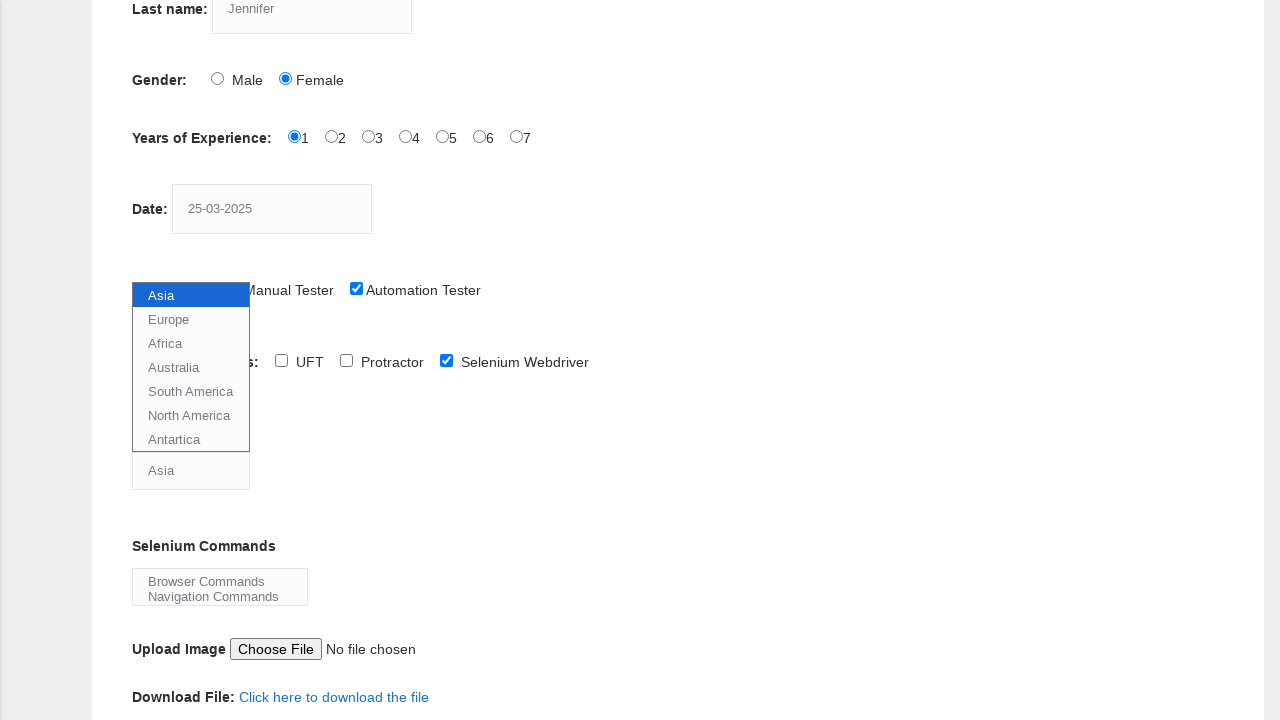

Clicked submit button to submit the form at (157, 360) on button#submit
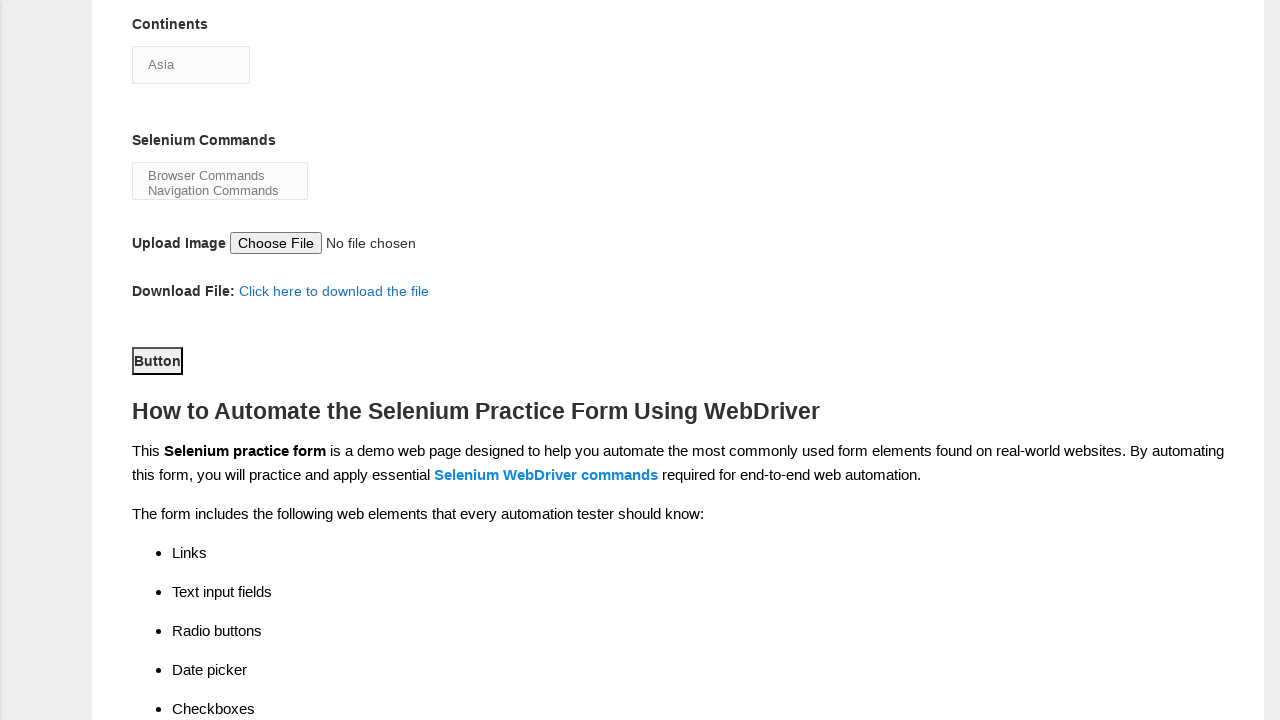

Waited 2 seconds for form submission to process
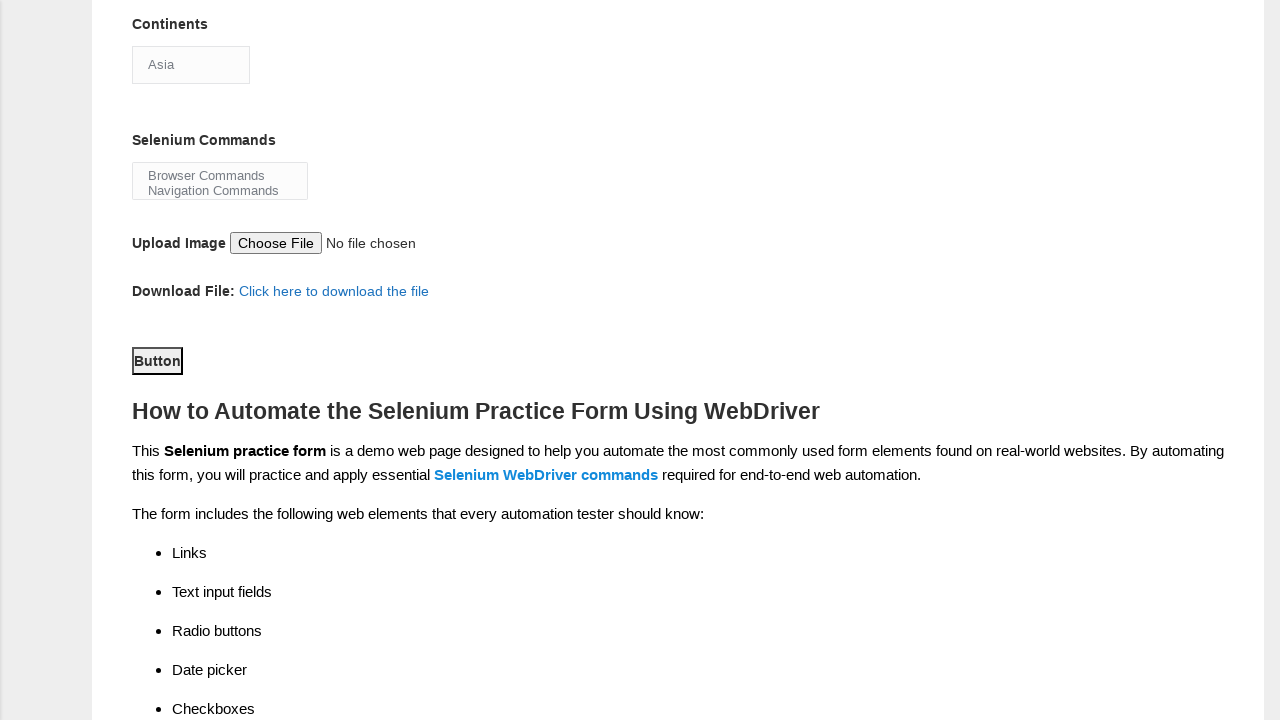

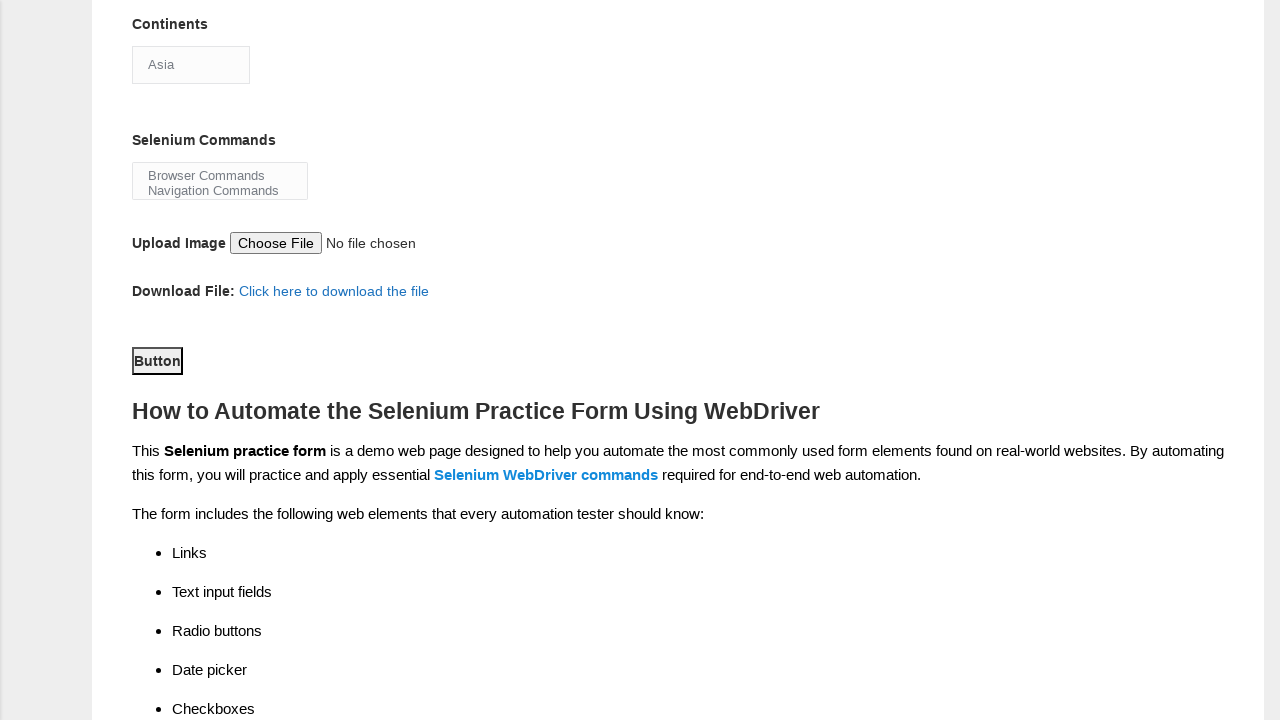